Tests real-time form validation on a registration page by entering invalid data and checking for validation error messages on email, password, and password confirmation fields.

Starting URL: https://app.floworx-iq.com/register

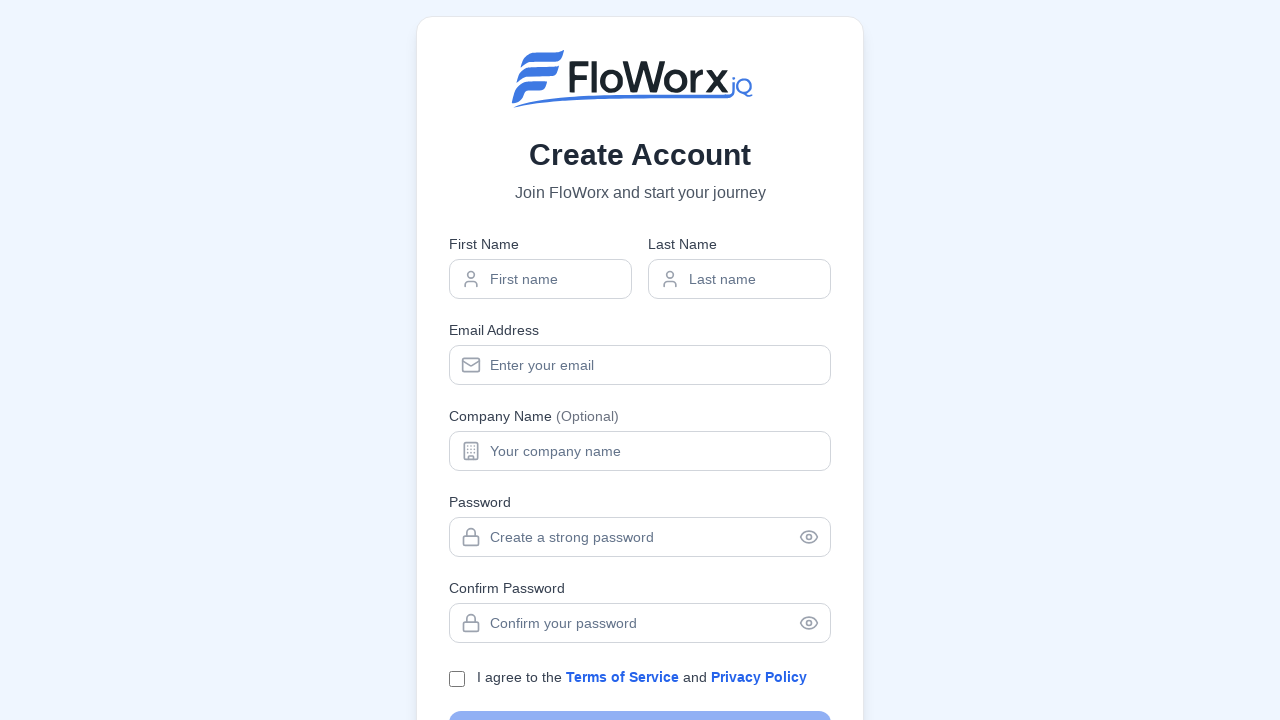

Filled email field with invalid email 'invalid-email' on input[name="email"]
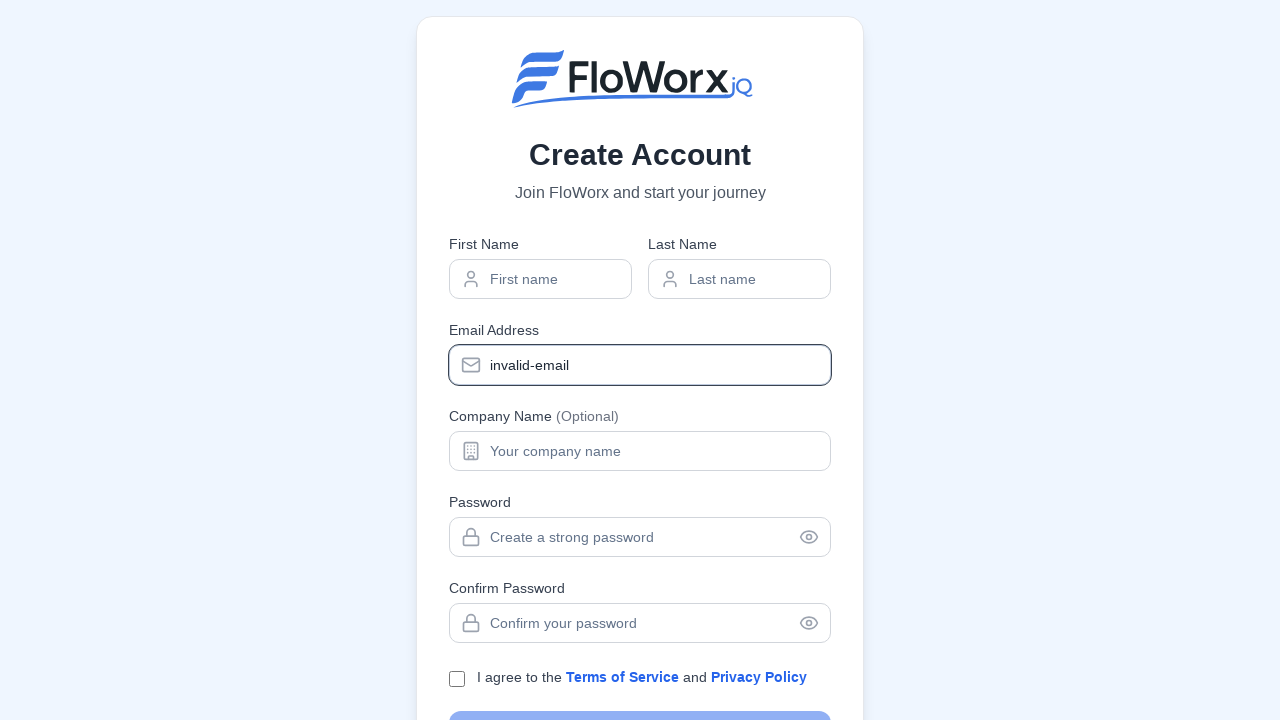

Triggered blur event on email field
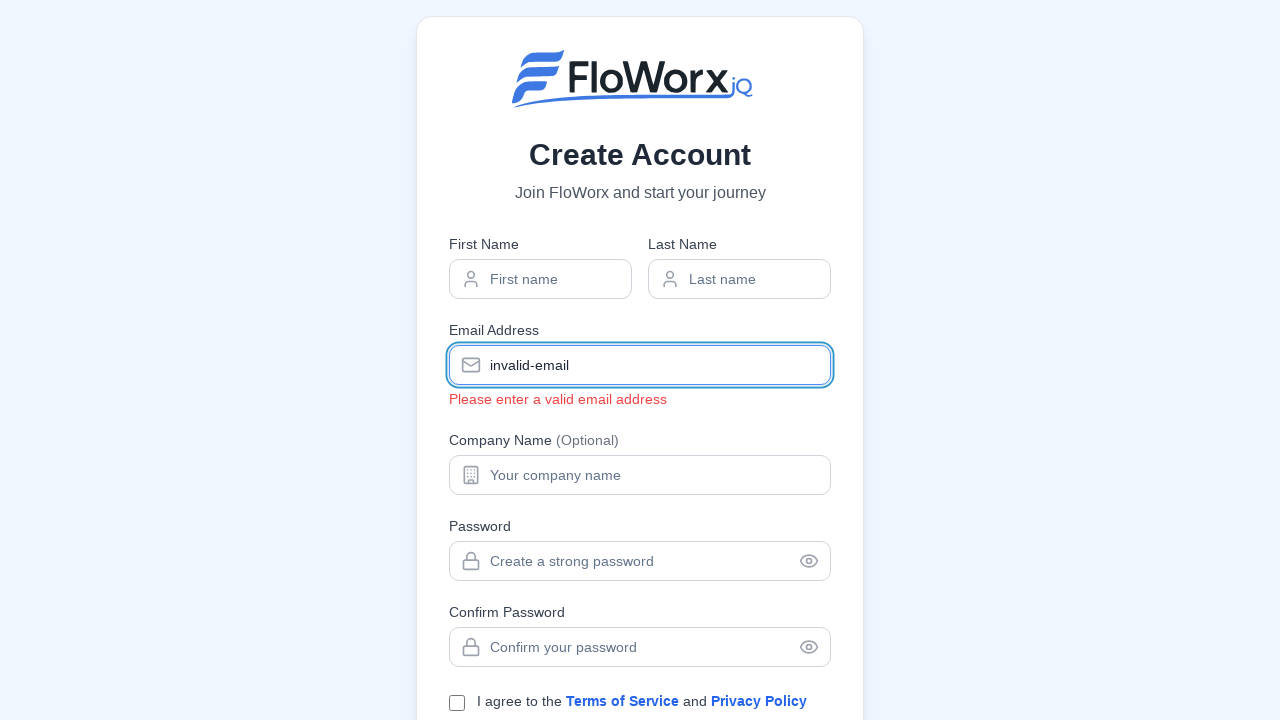

Waited 500ms for validation to trigger
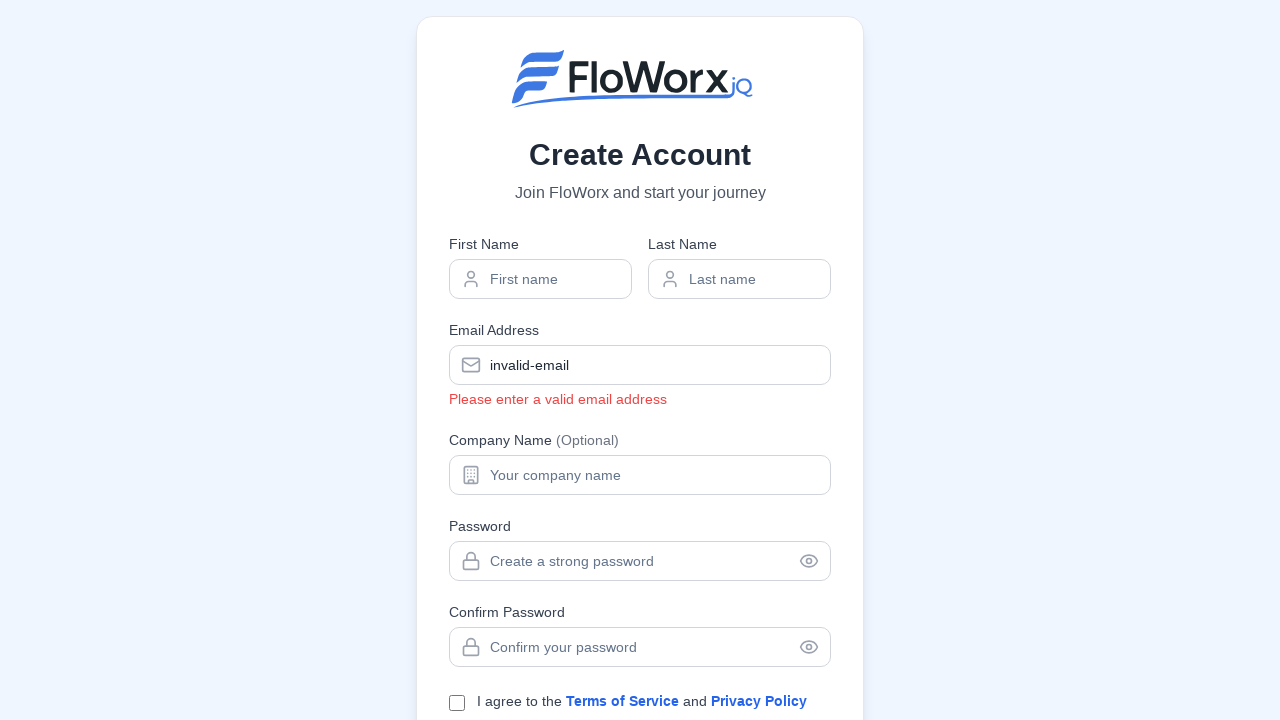

Checked for email validation error messages - found 0 error(s)
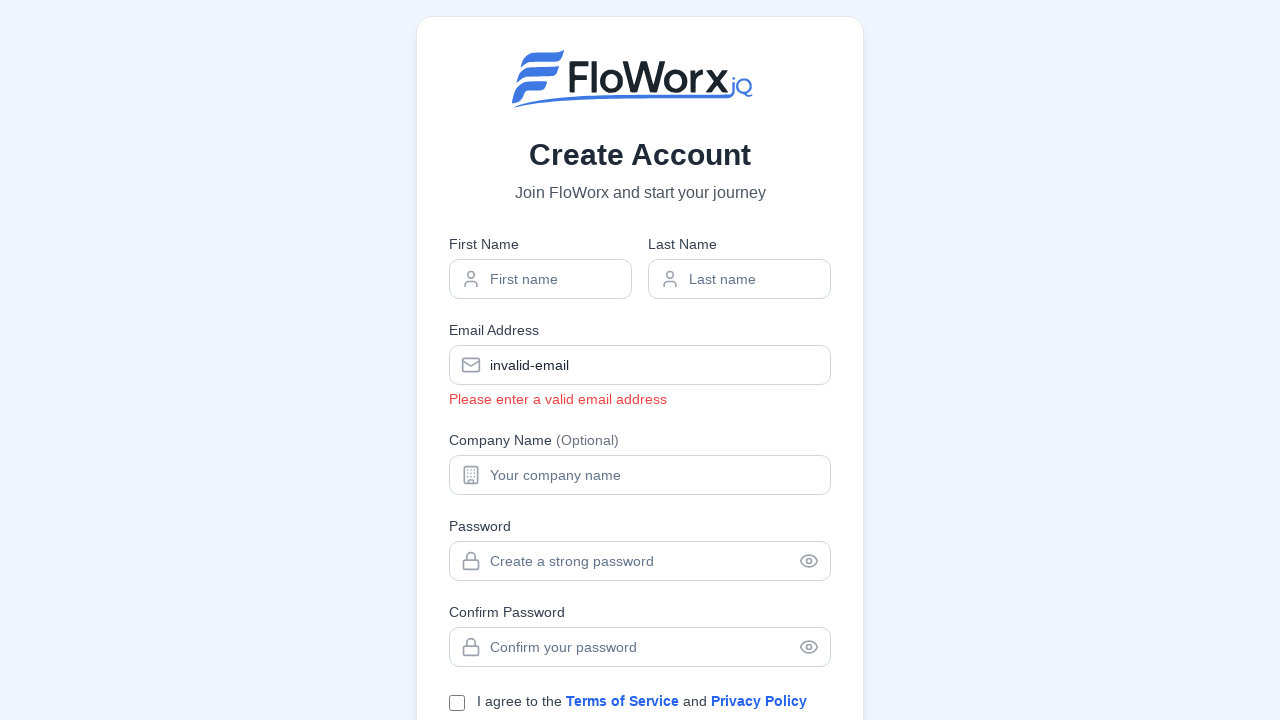

Filled password field with weak password '123' on input[name="password"]
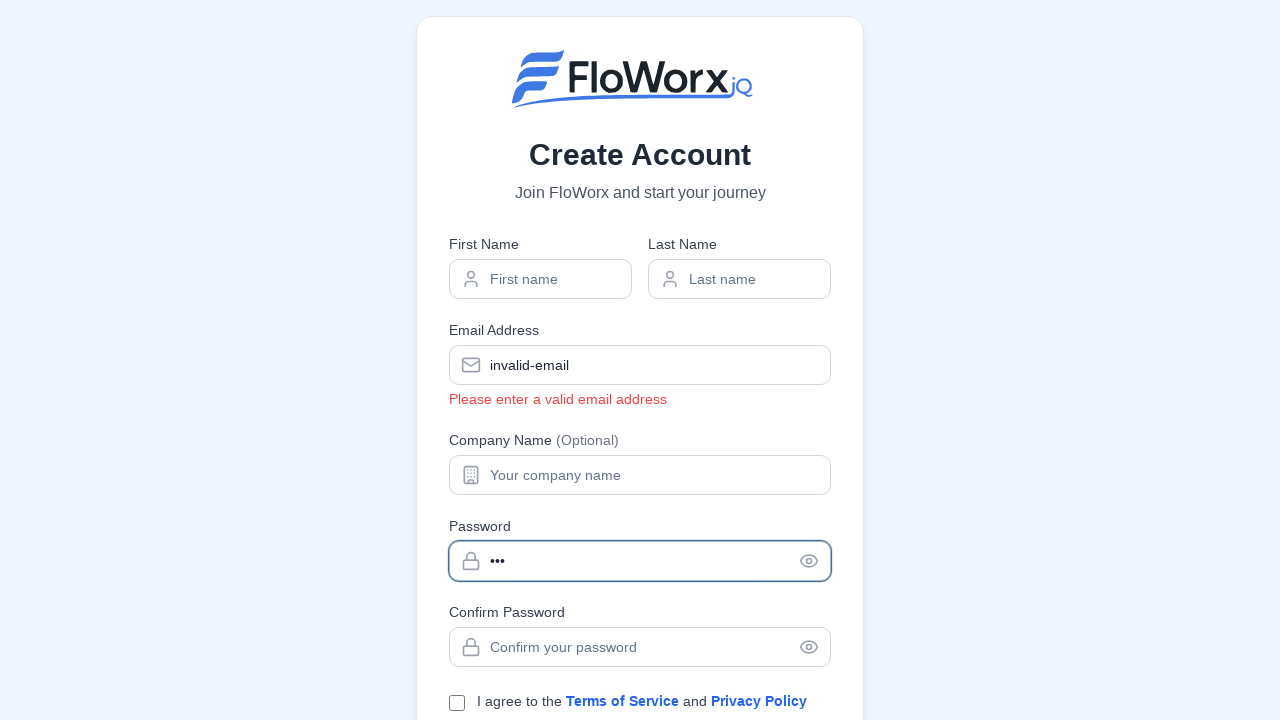

Triggered blur event on password field
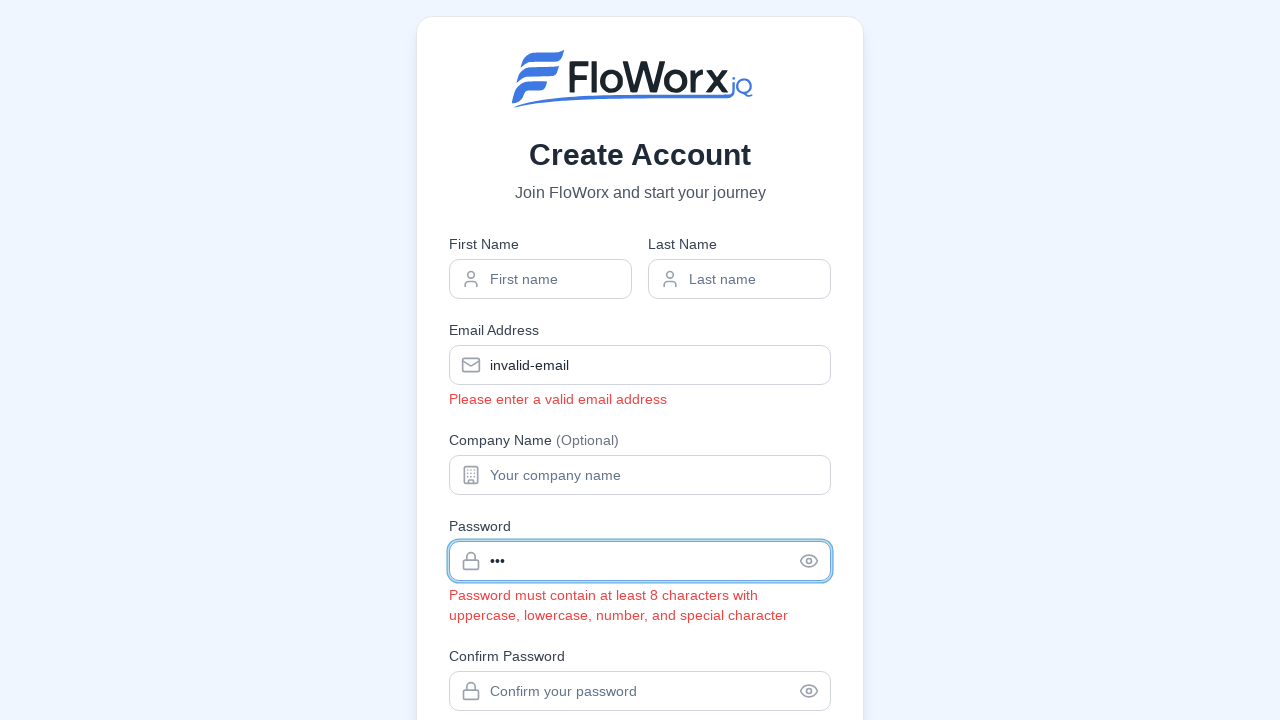

Waited 500ms for password validation to trigger
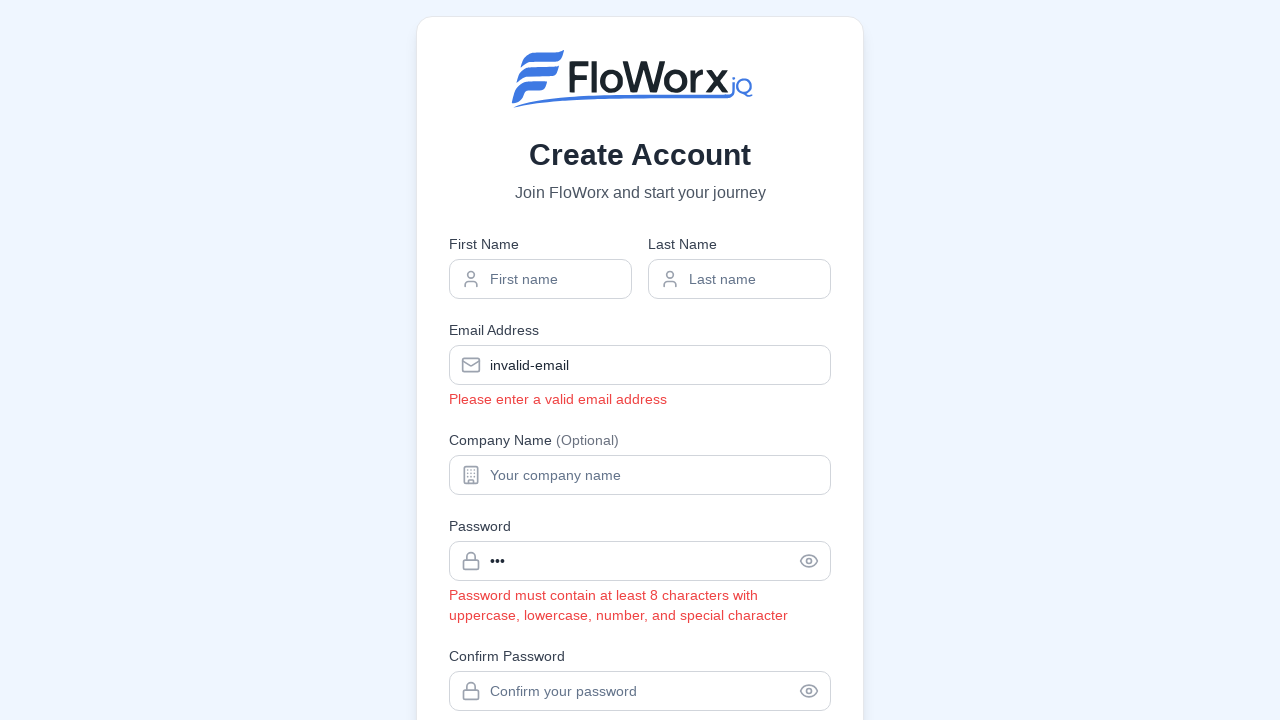

Filled password field with valid password 'ValidPassword123!' on input[name="password"]
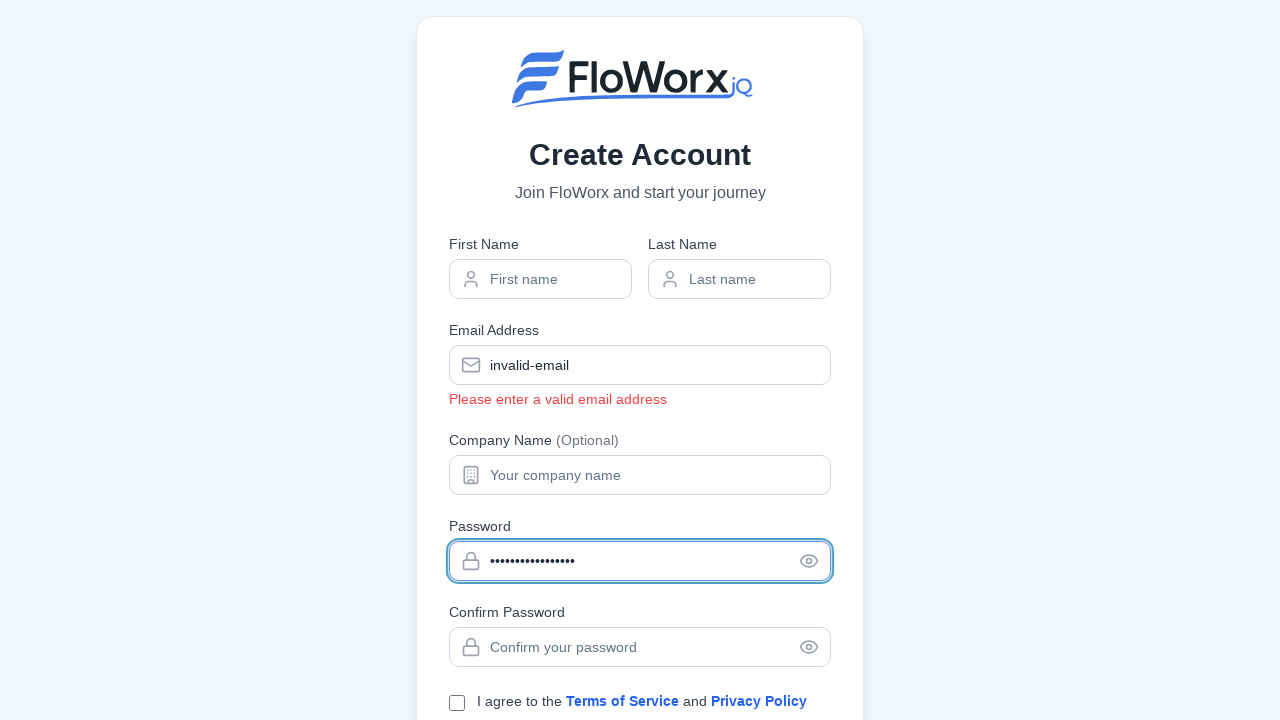

Filled confirmPassword field with different password 'DifferentPassword123!' on input[name="confirmPassword"]
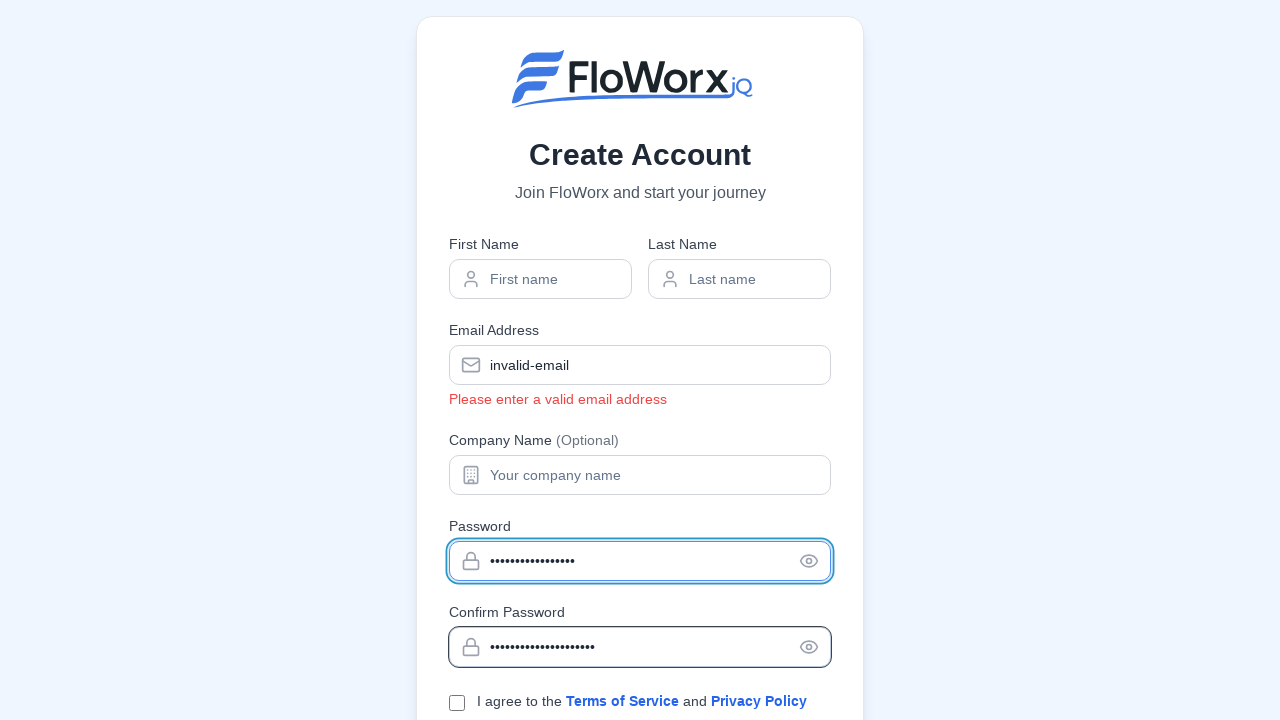

Triggered blur event on confirmPassword field
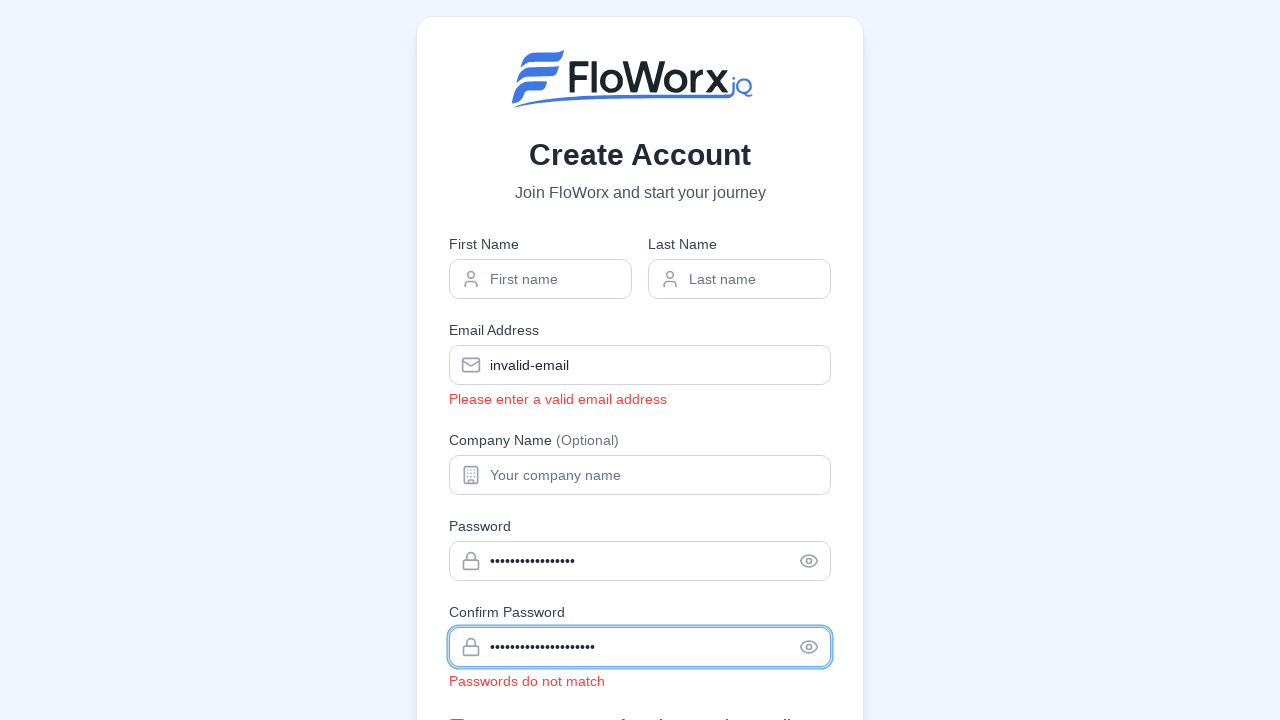

Waited 500ms for password mismatch validation to trigger
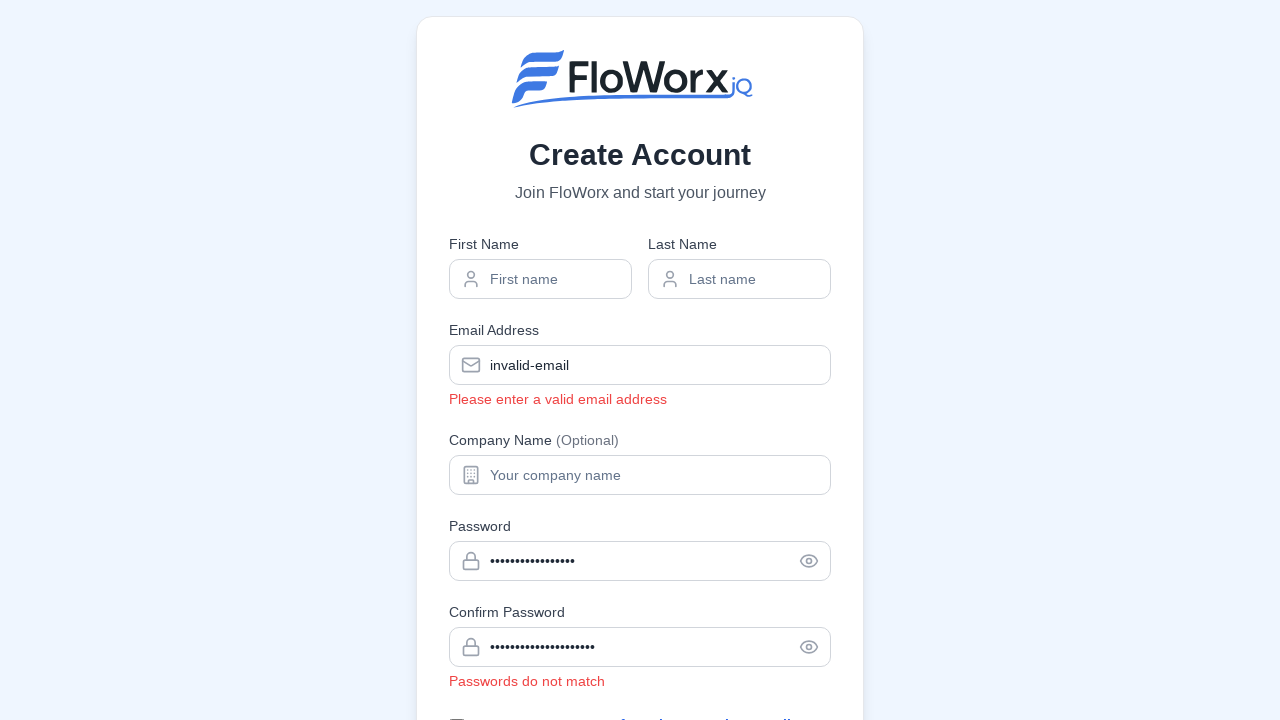

Filled firstName field with valid name 'John' on input[name="firstName"]
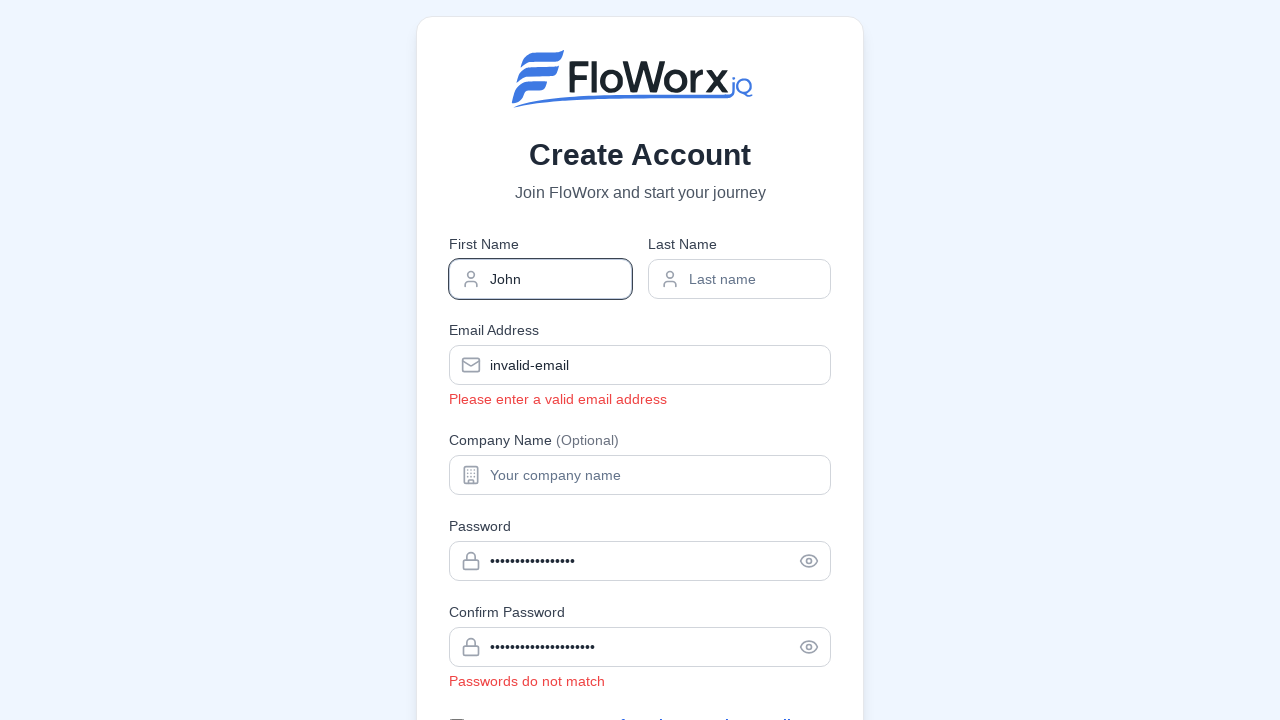

Triggered blur event on firstName field
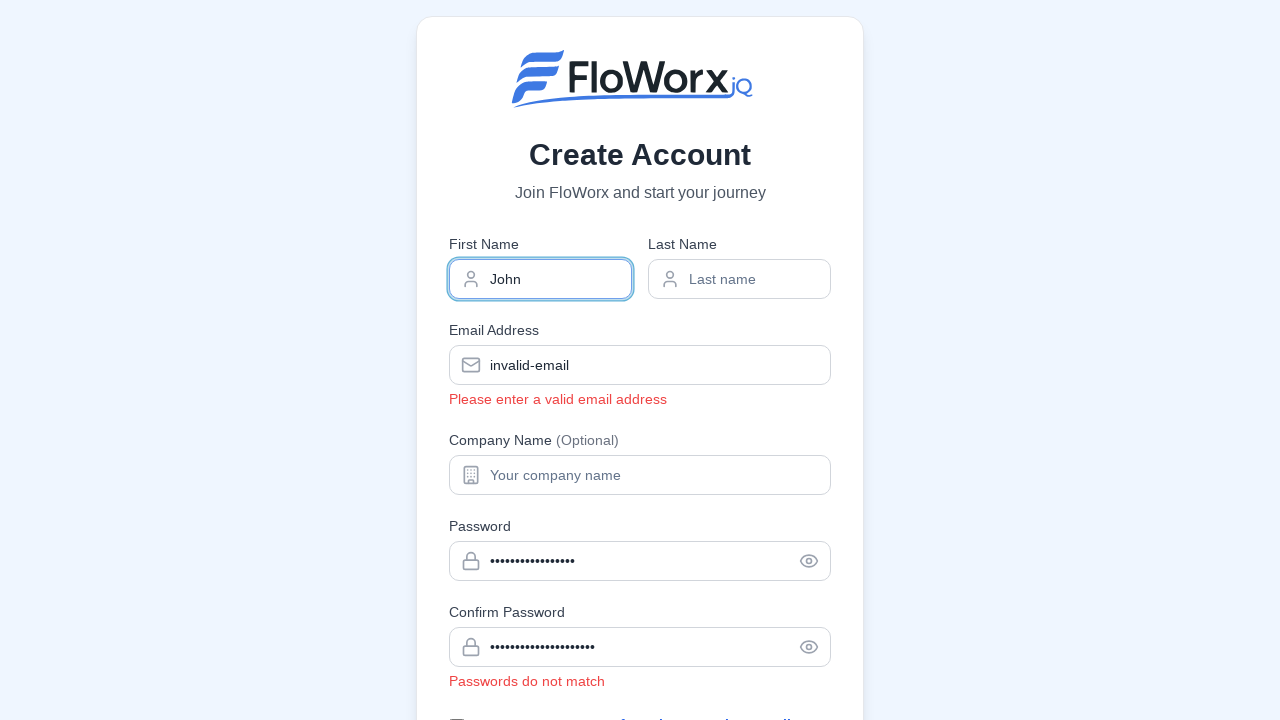

Waited 500ms for firstName validation to complete
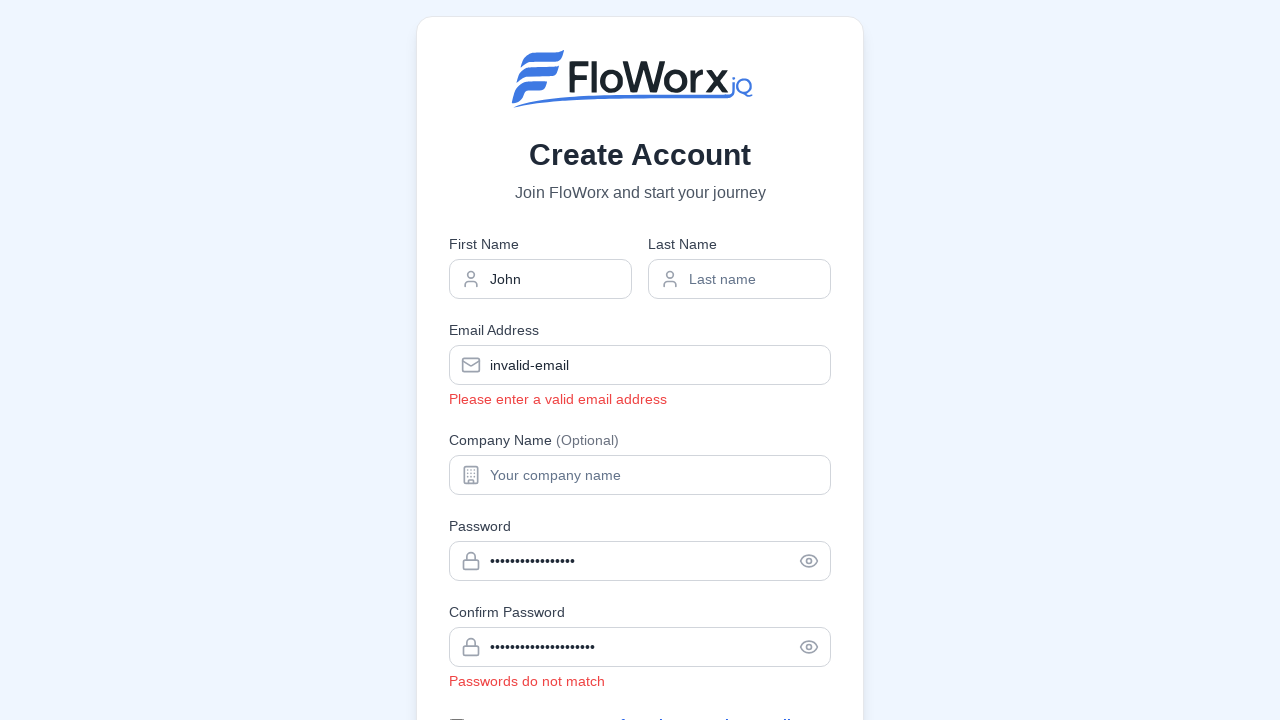

Checked for success indicators - found 0 success indicator(s)
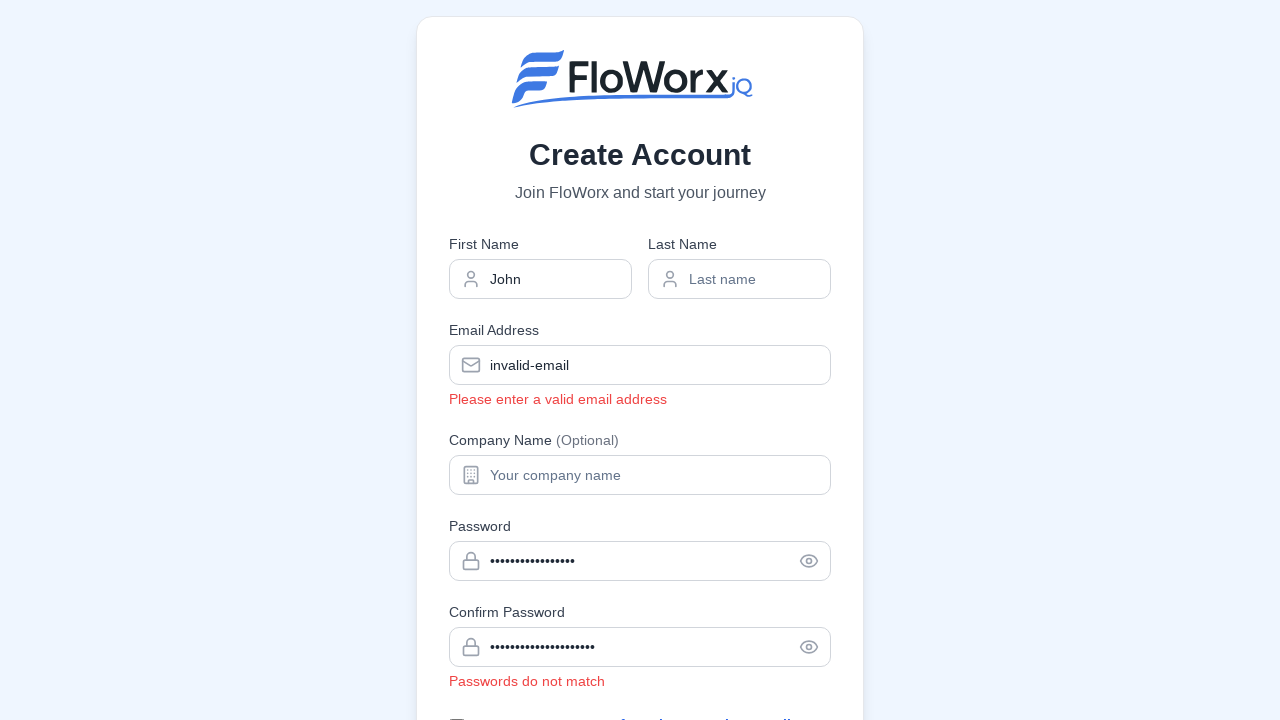

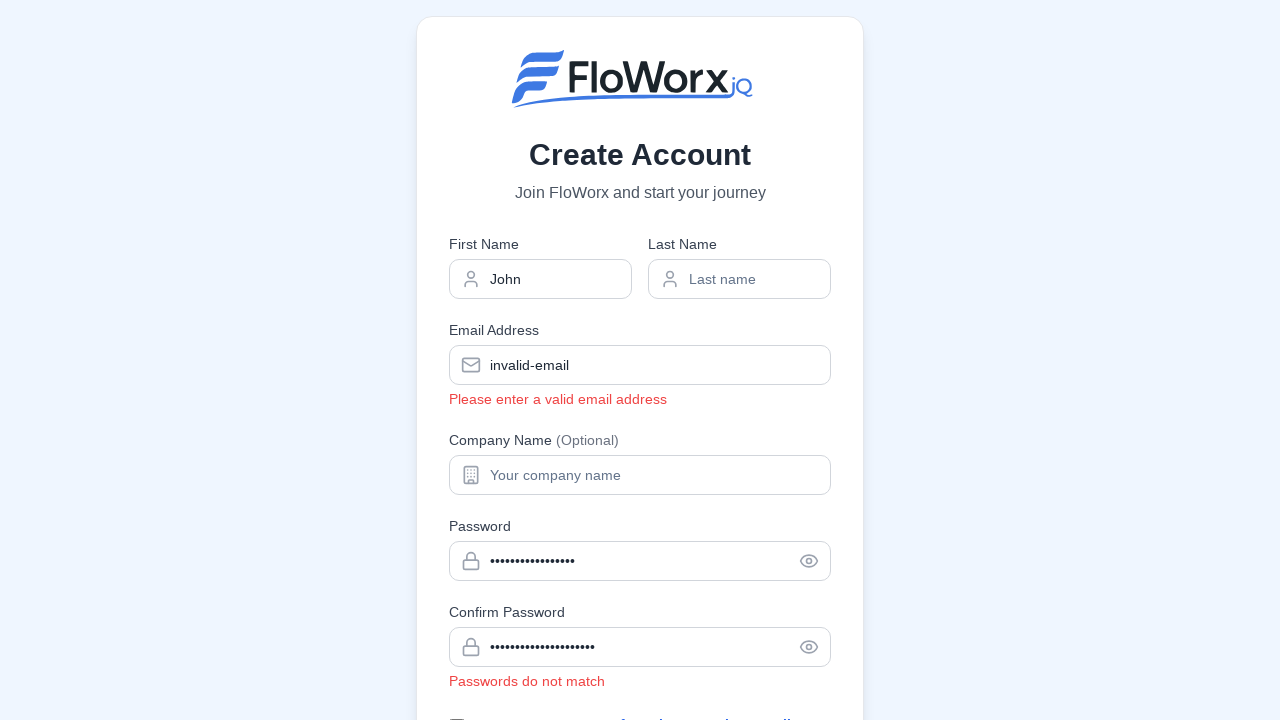